Tests multiple window handling by clicking a link that opens a new window, switching between windows, and verifying the page content

Starting URL: https://the-internet.herokuapp.com

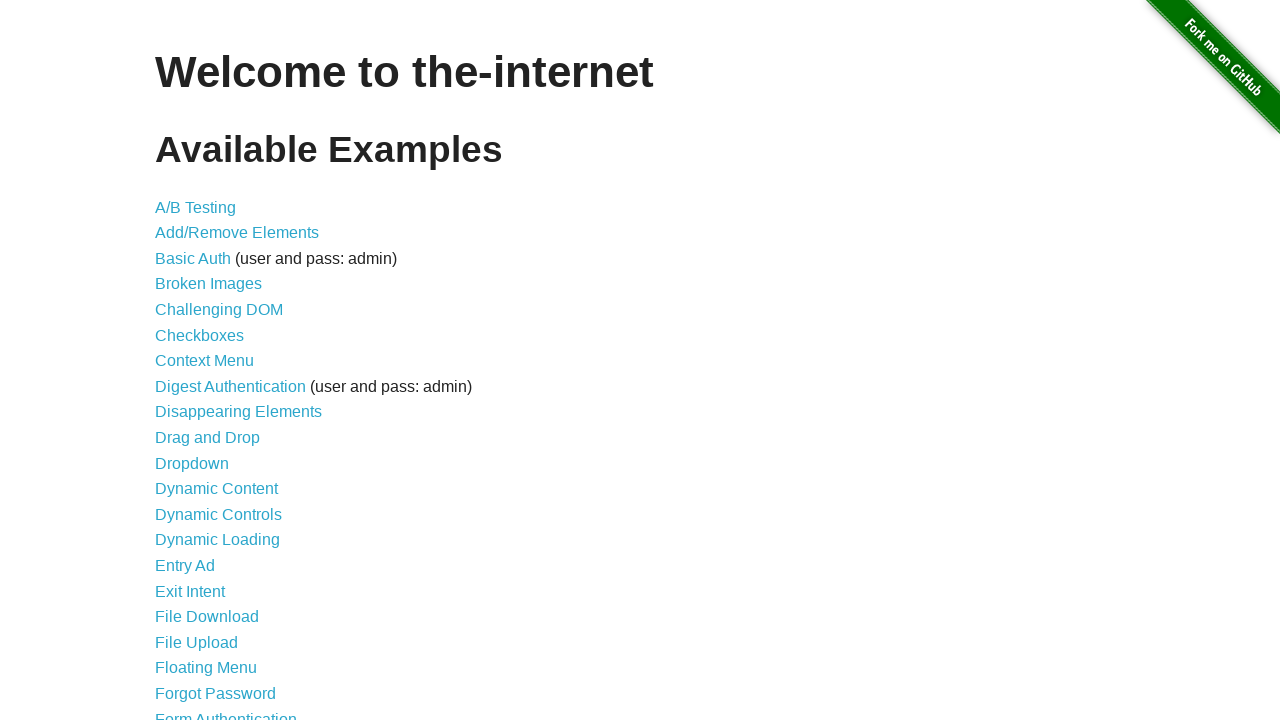

Clicked on 'Multiple Windows' link at (218, 369) on text=Multiple Windows
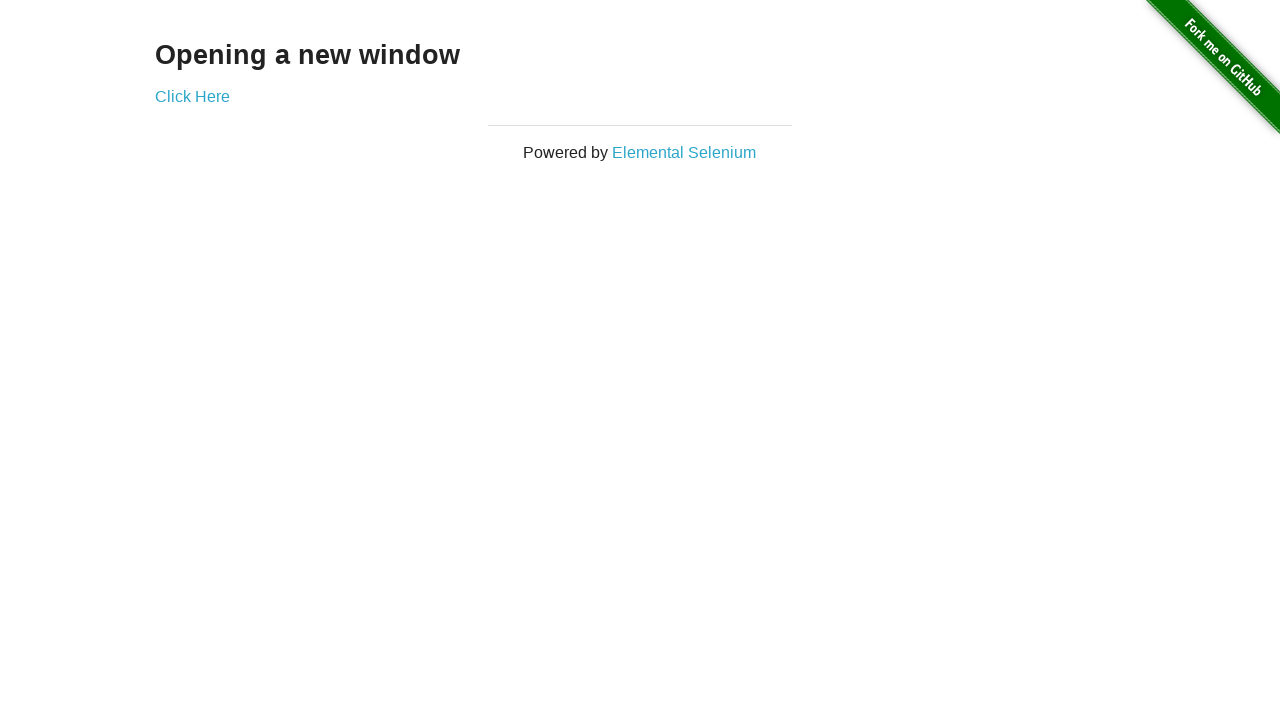

Clicked 'Click Here' link to open new window at (192, 96) on text=Click Here
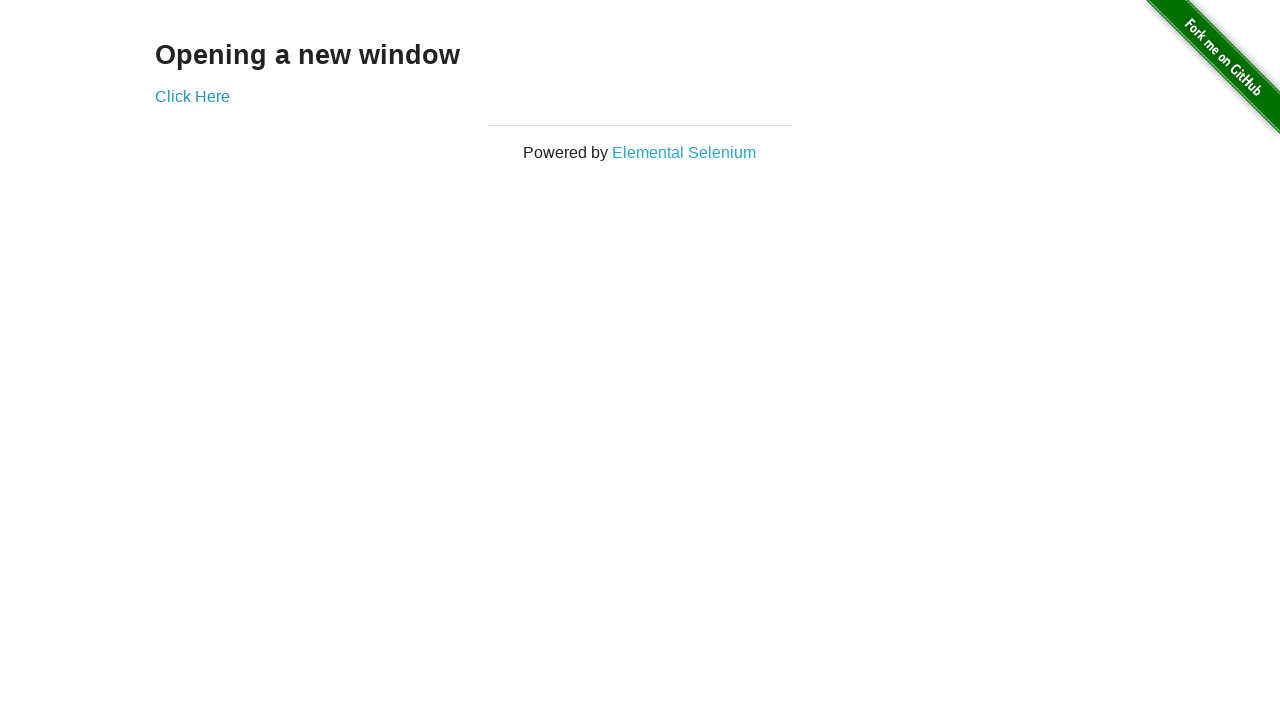

Captured new window page object
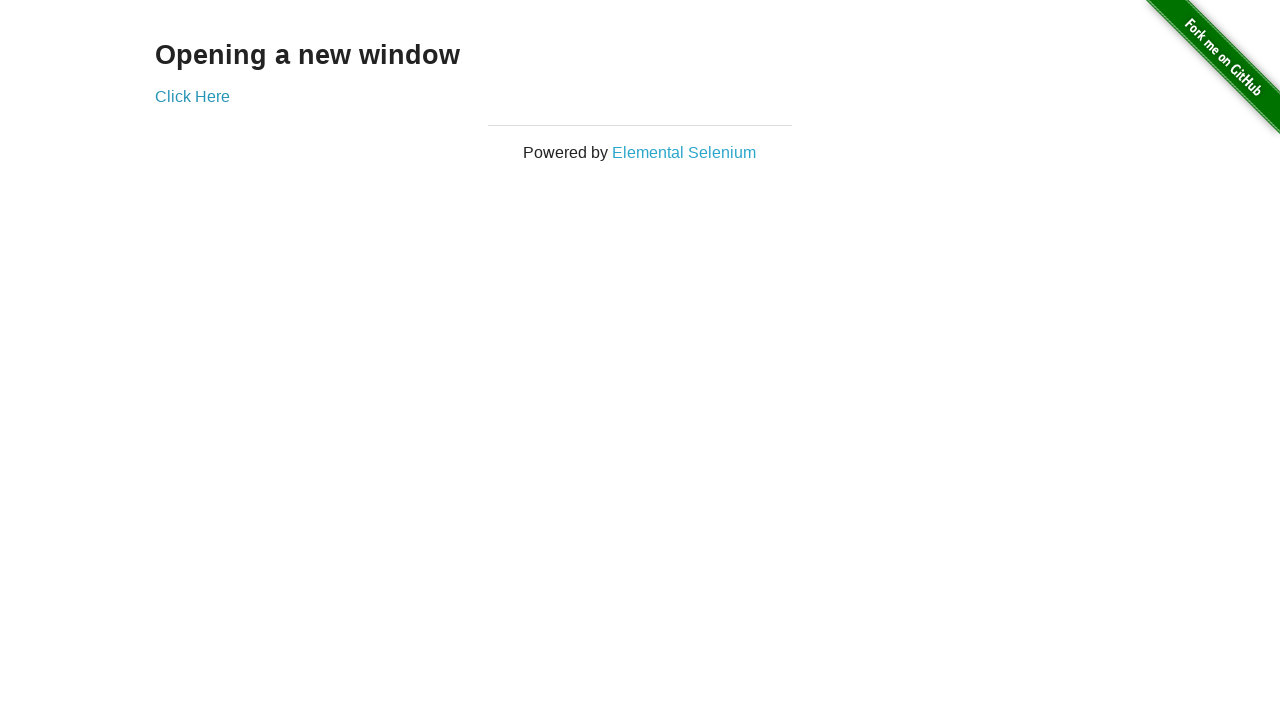

New window page finished loading
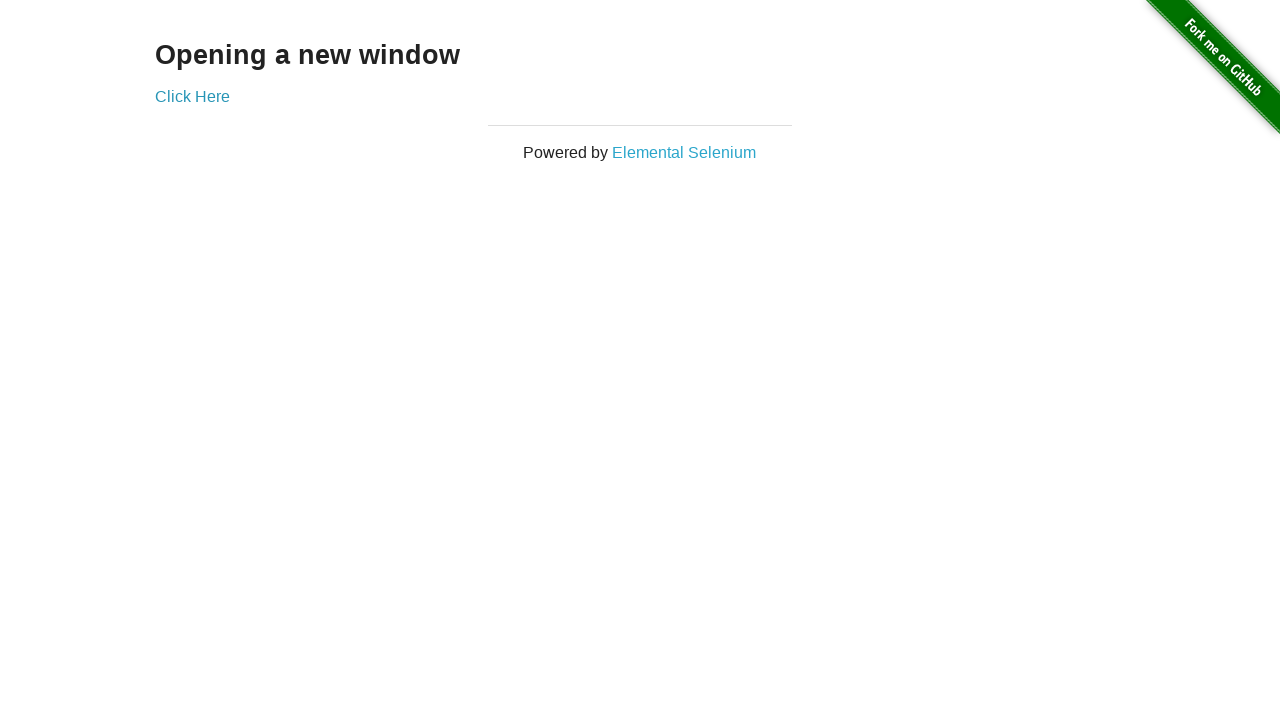

Switched back to original window
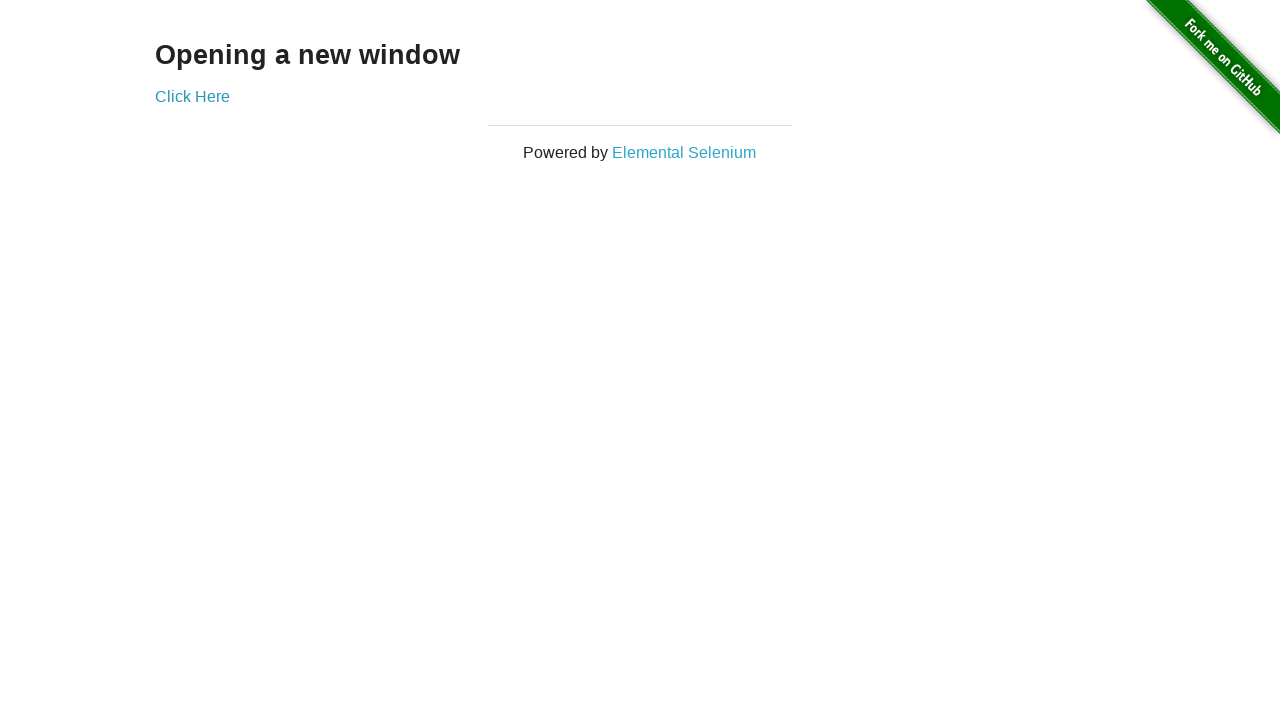

Located heading element with text 'Opening a new window'
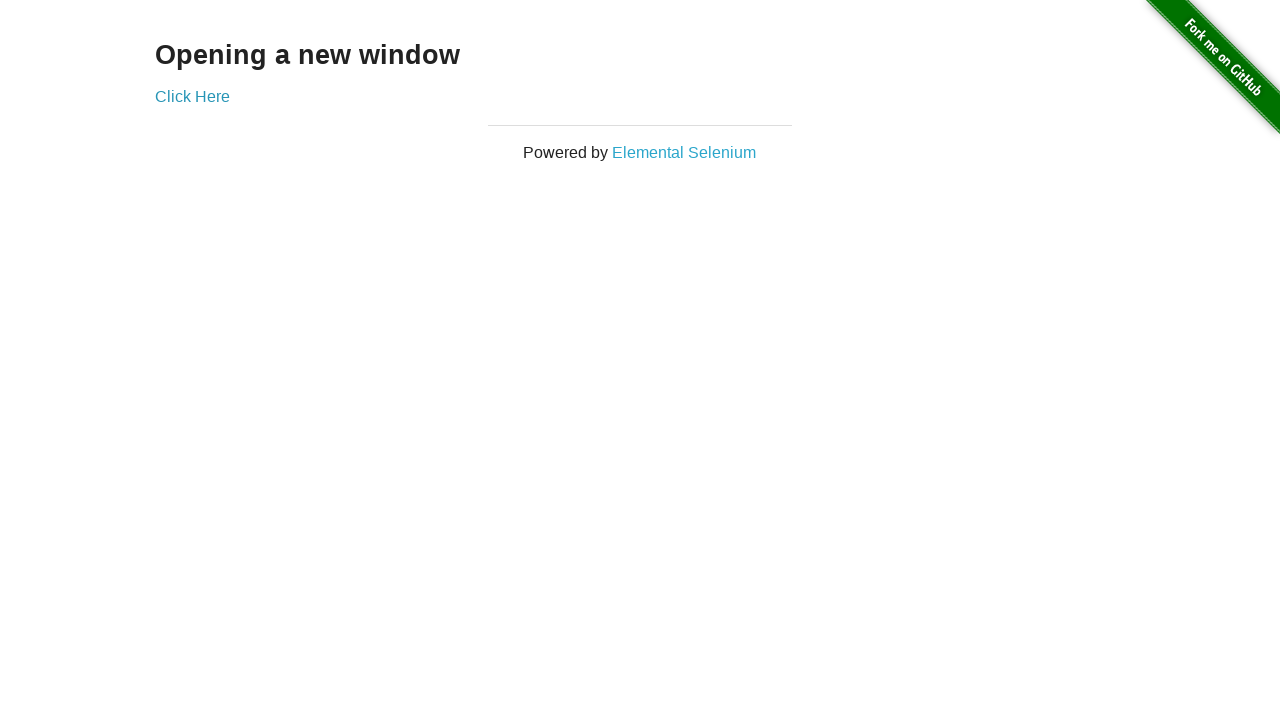

Waited for heading element to be visible
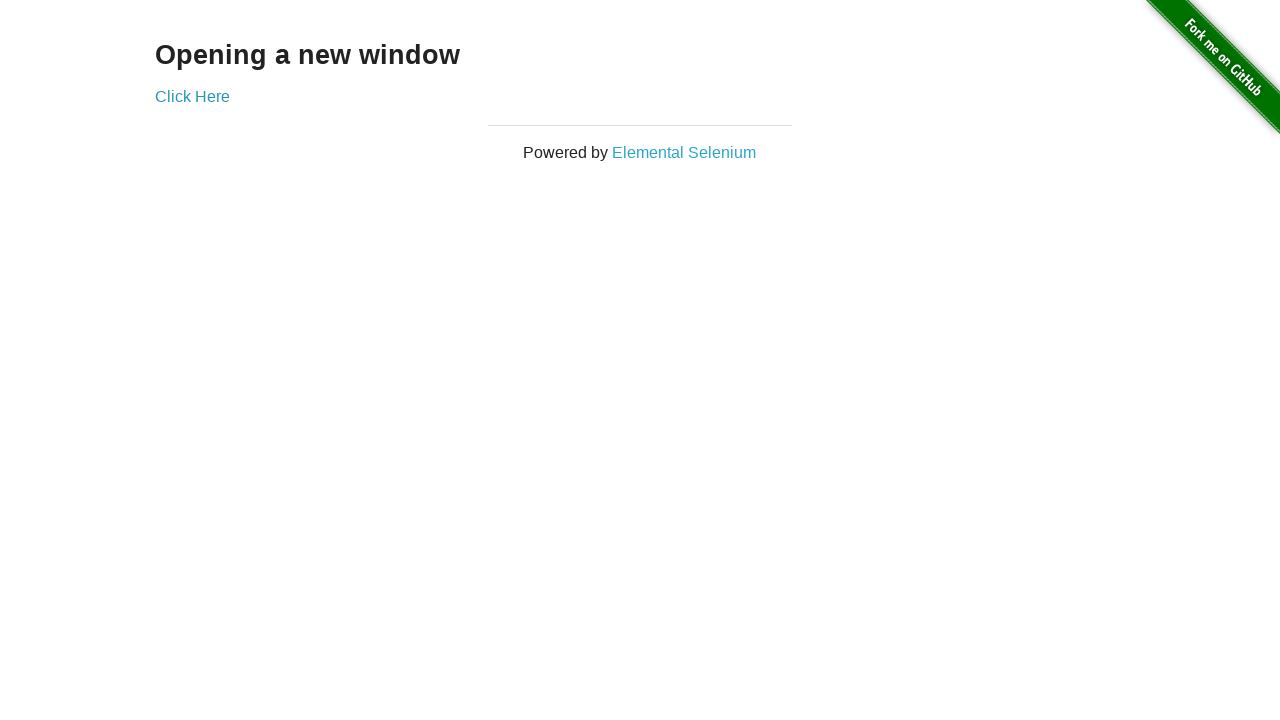

Verified heading text equals 'Opening a new window'
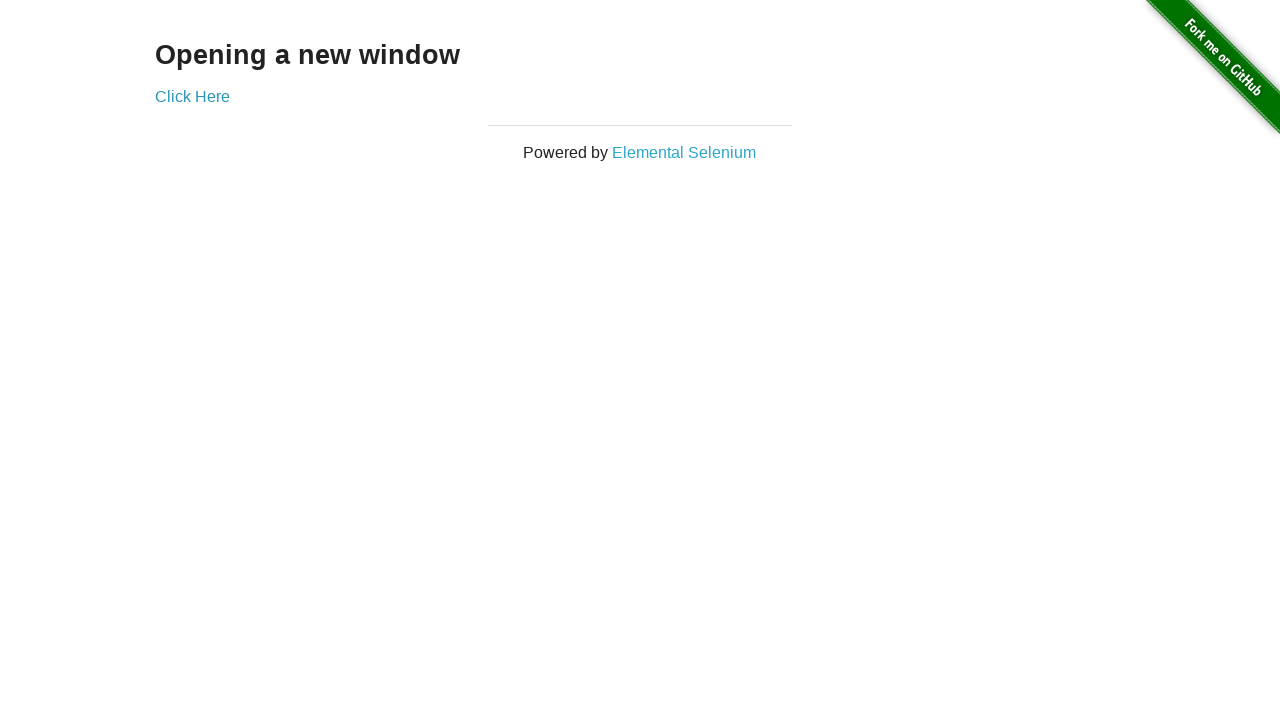

Closed the new window
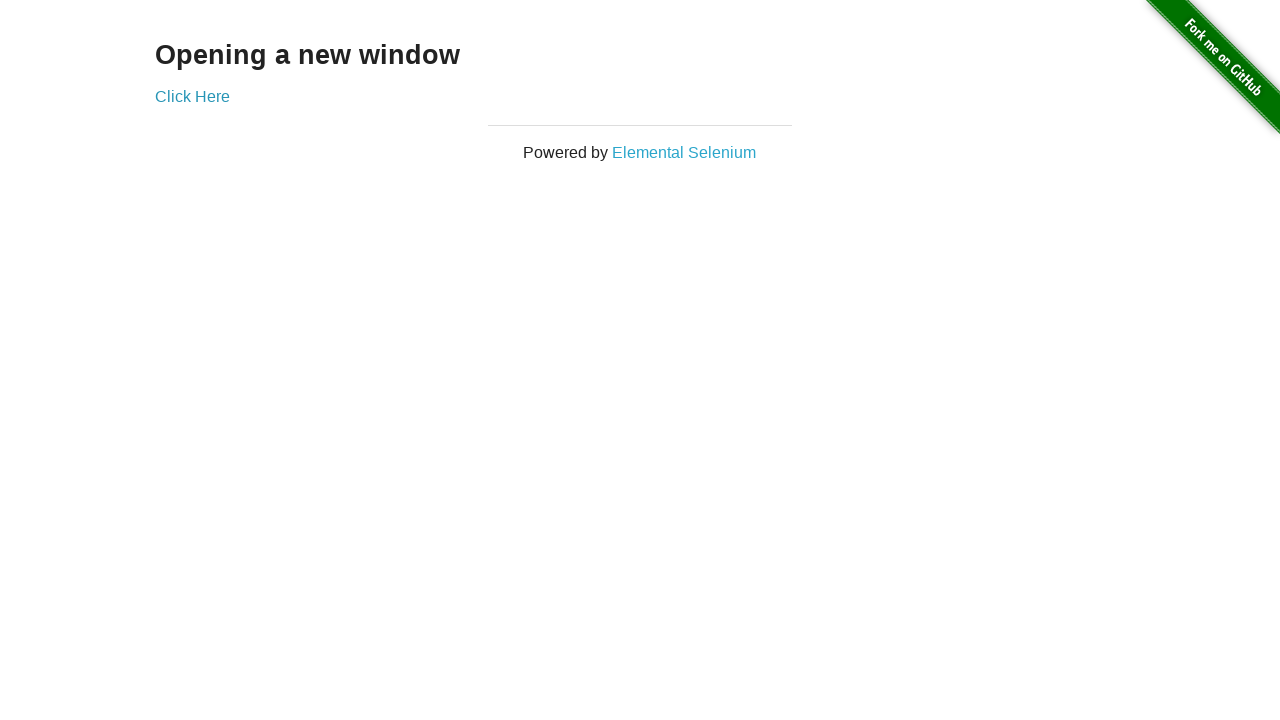

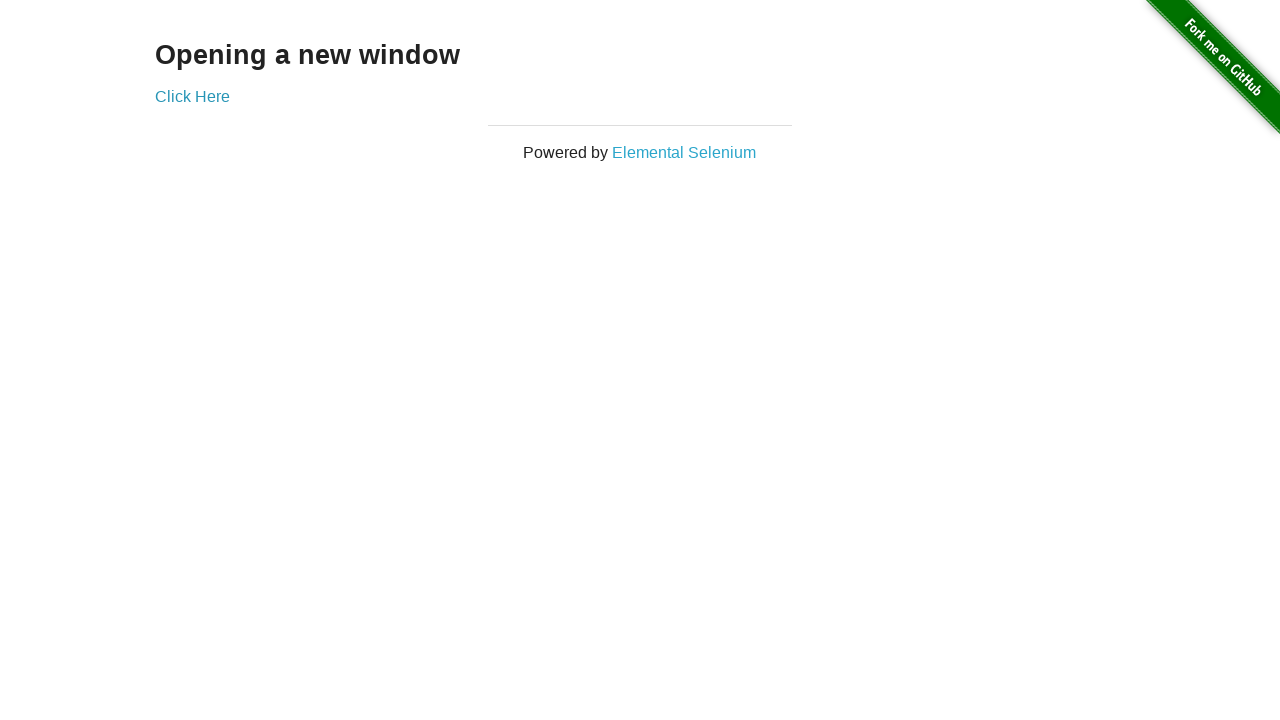